Tests clicking table header to sort data in ascending and descending order

Starting URL: http://the-internet.herokuapp.com

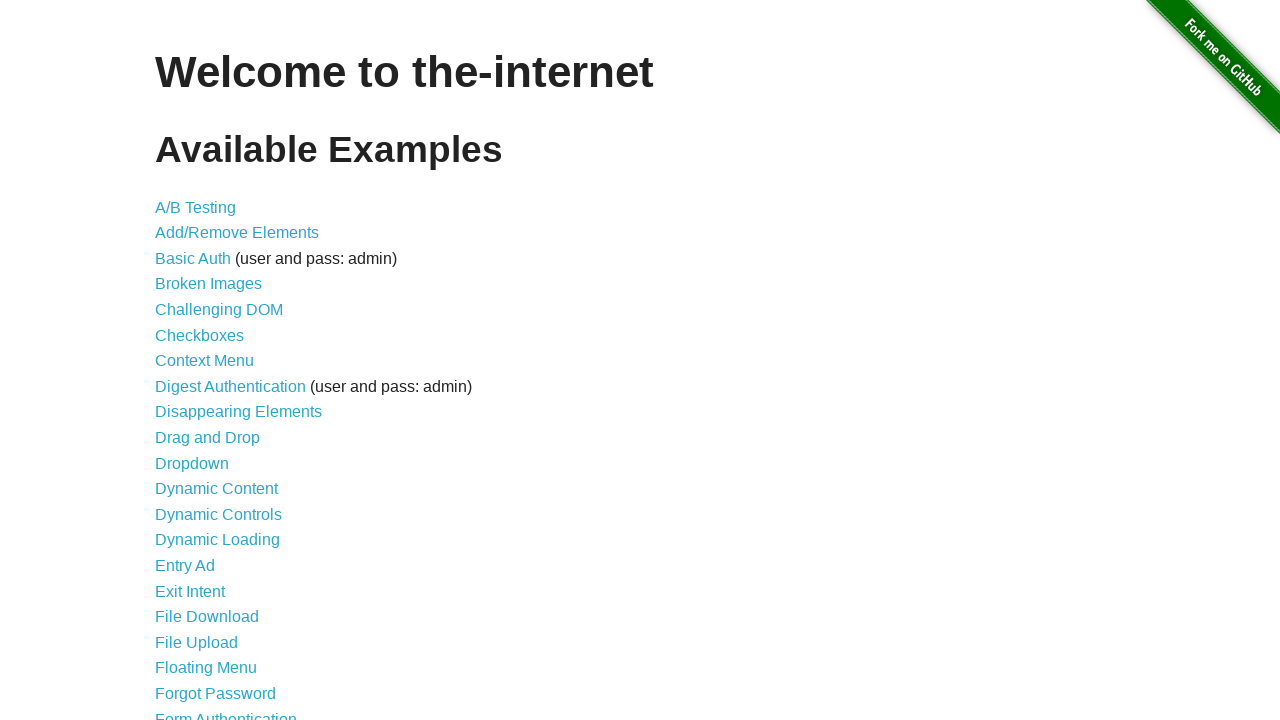

Clicked on 'Sortable Data Tables' link to navigate to the page at (230, 574) on a:has-text('Sortable Data Tables')
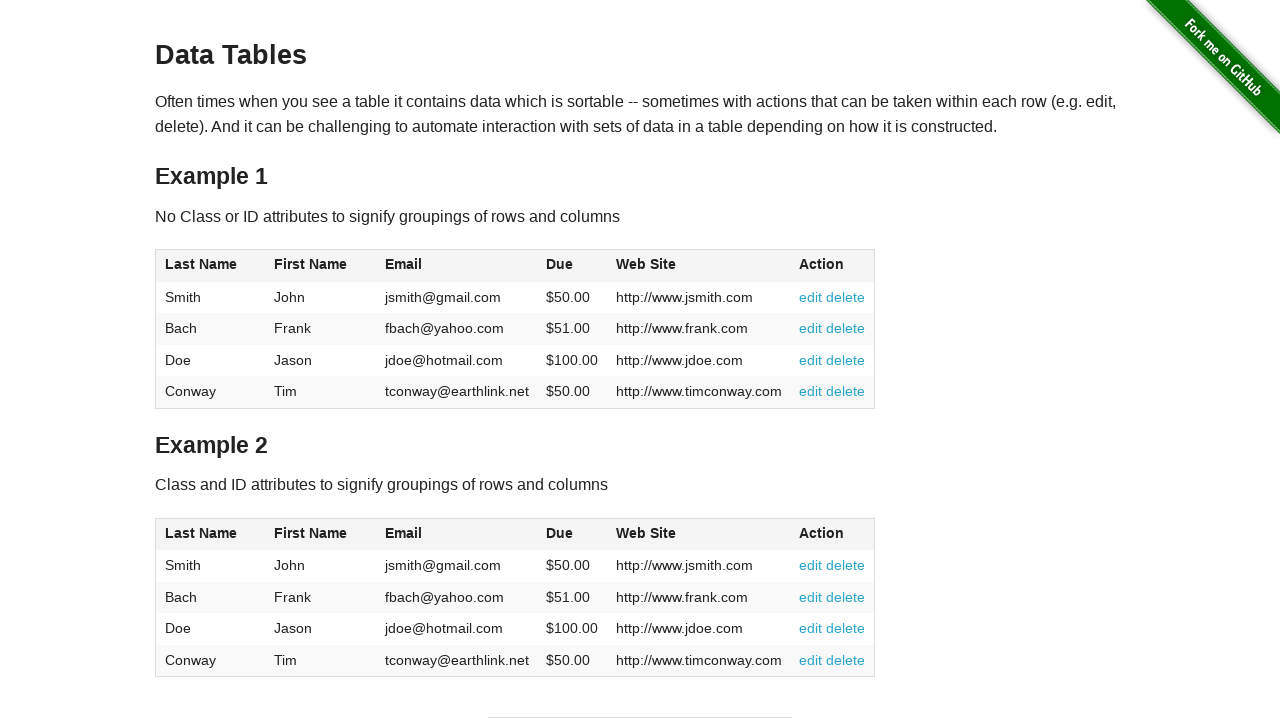

Clicked Last Name header to sort table in ascending order at (201, 533) on #table2 thead .last-name
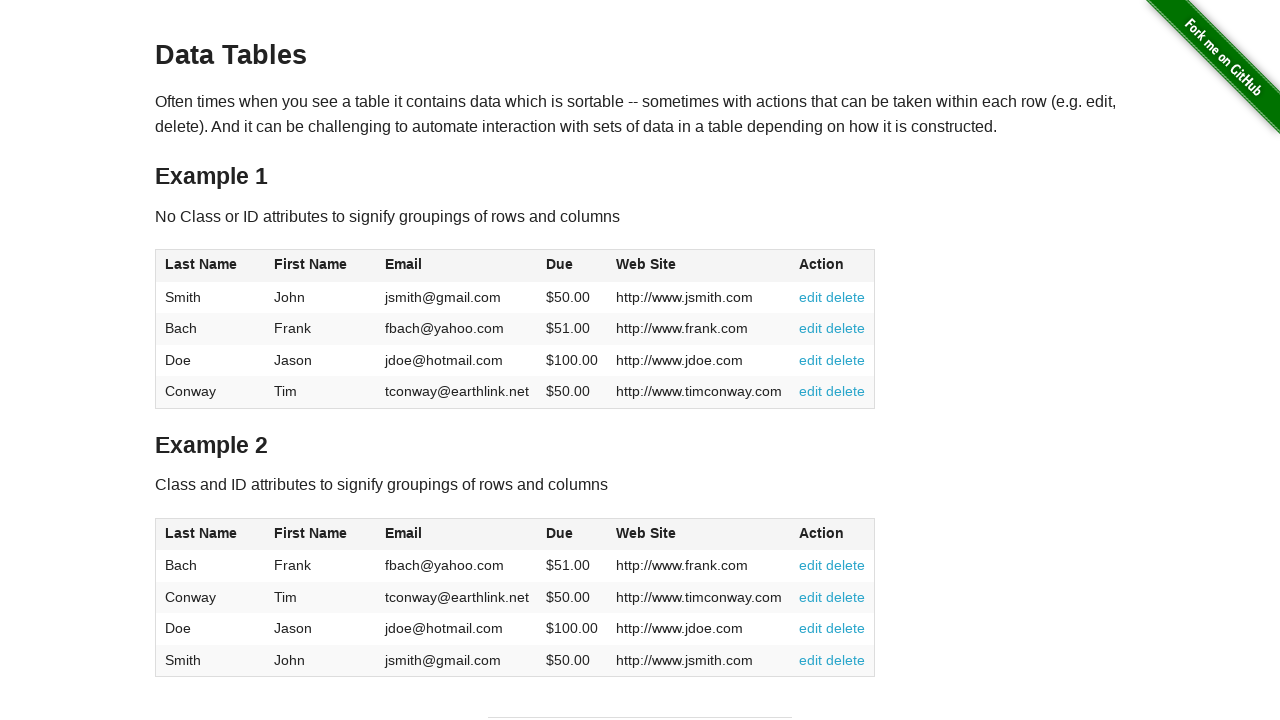

Clicked Last Name header again to sort table in descending order at (201, 533) on #table2 thead .last-name
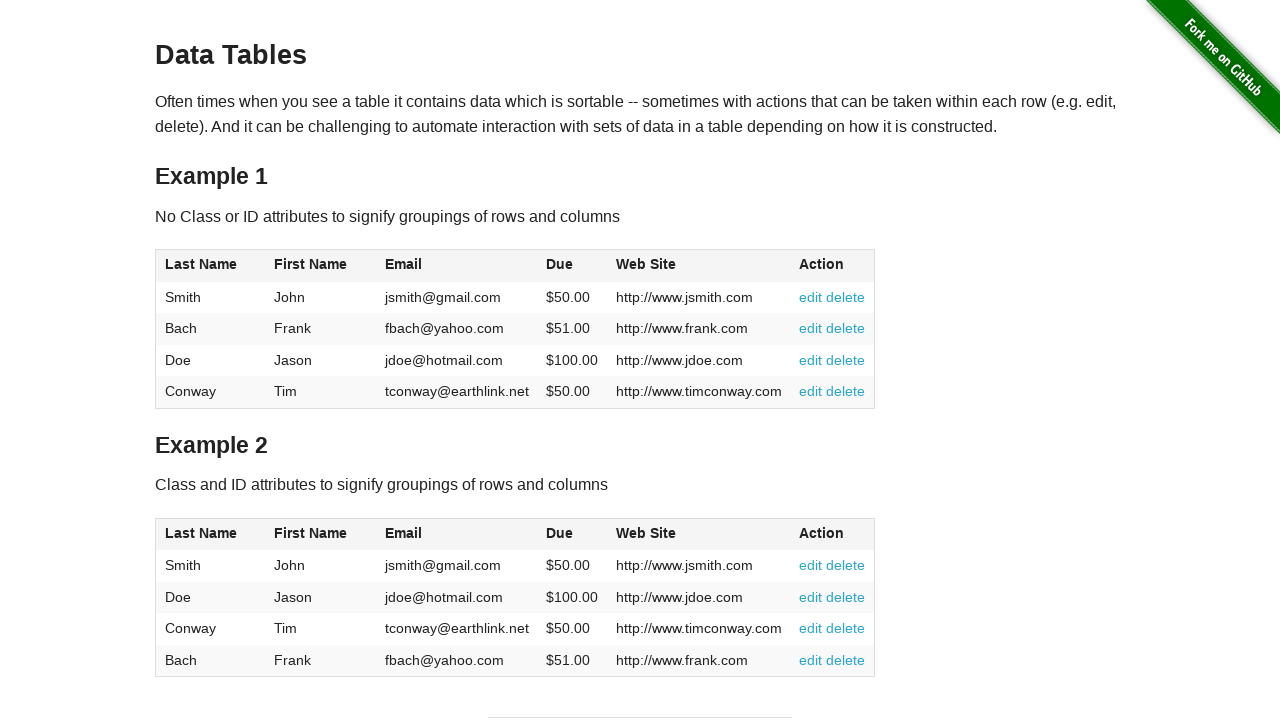

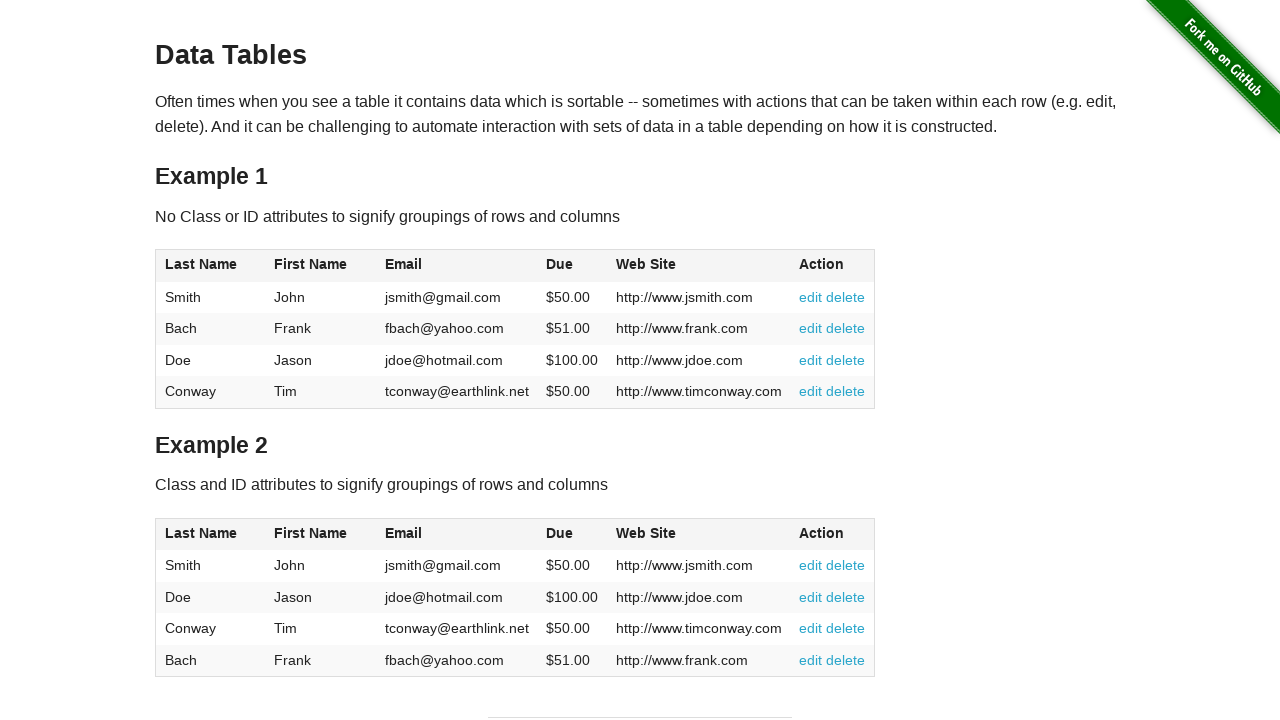